Tests that code blocks on Microsoft Learn documentation page do not have improper leading whitespace, newlines, or tabs at the start of the text content.

Starting URL: https://learn.microsoft.com/en-us/python/api/overview/azure/cognitive-services?view=azure-python#computer-vision

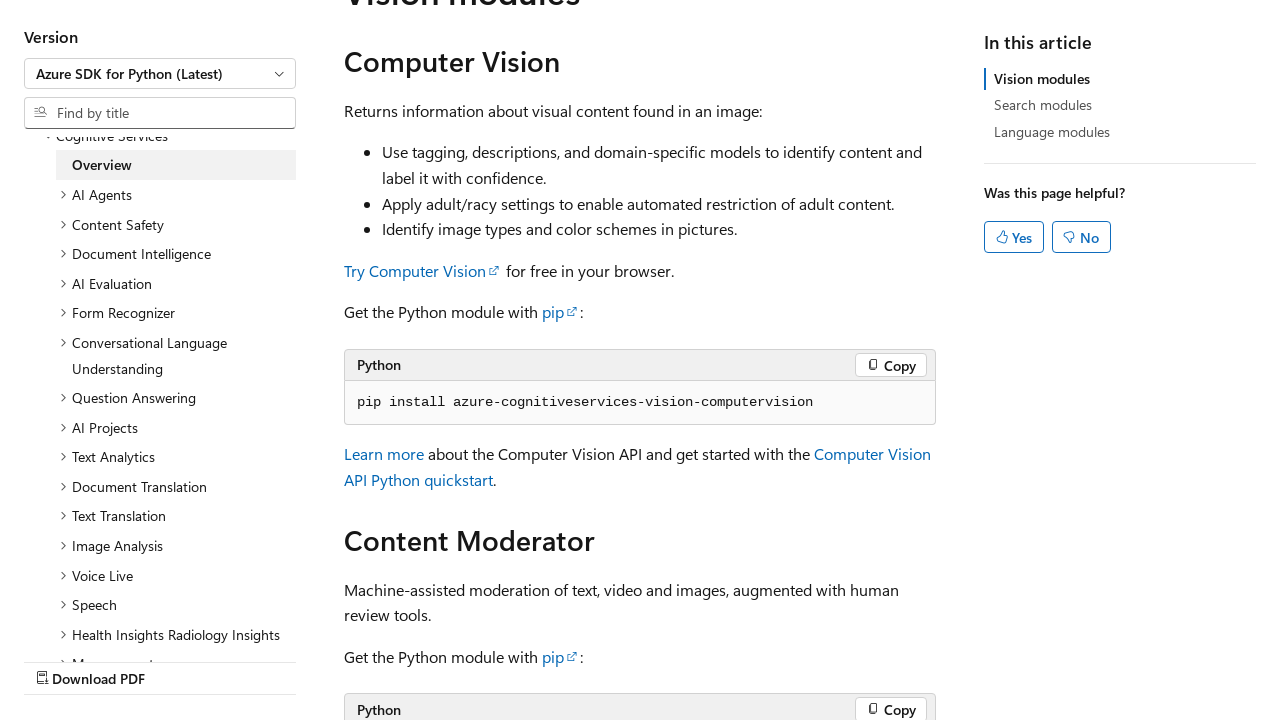

Navigated to Microsoft Learn Azure Cognitive Services Python API page
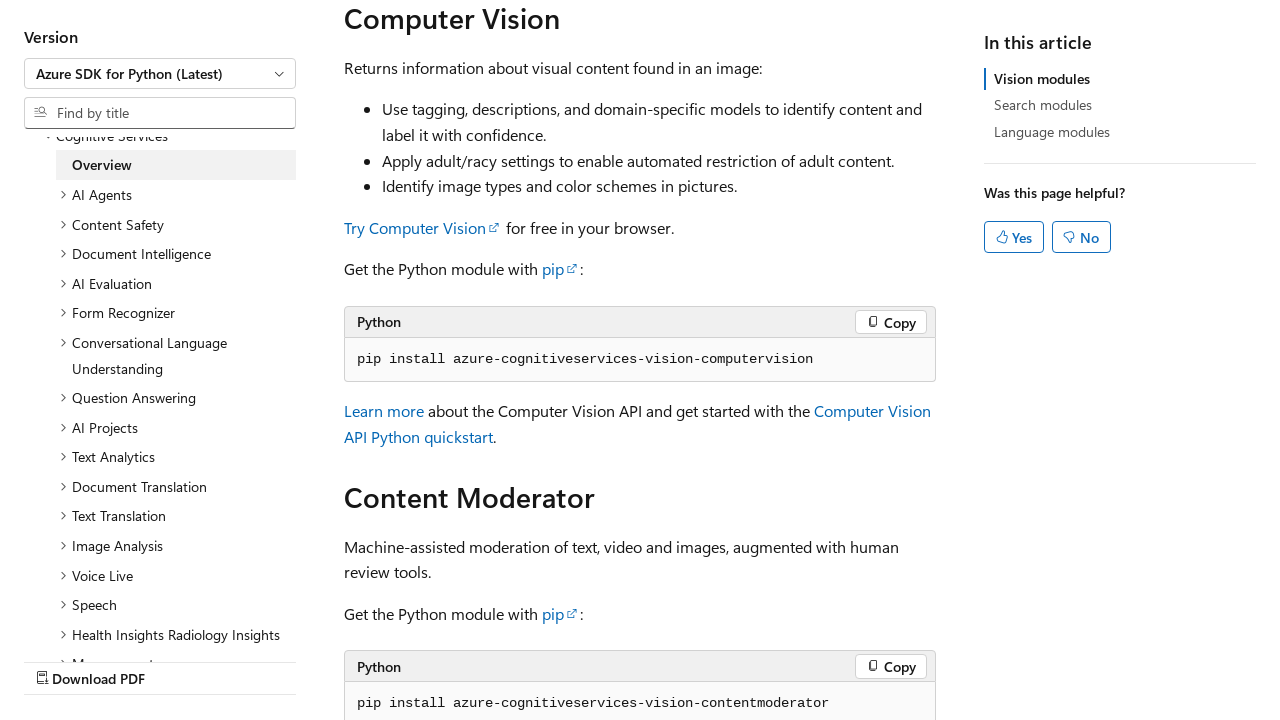

Code block elements with language classes loaded
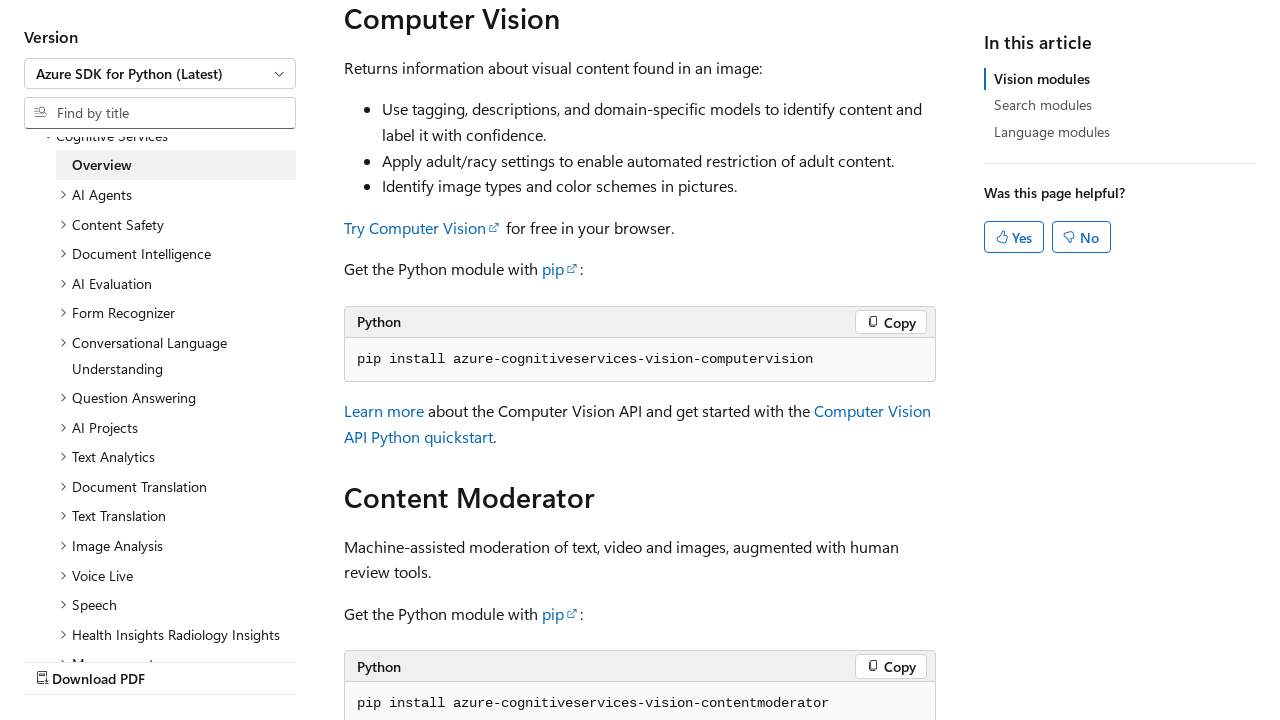

Found 13 code block elements on the page
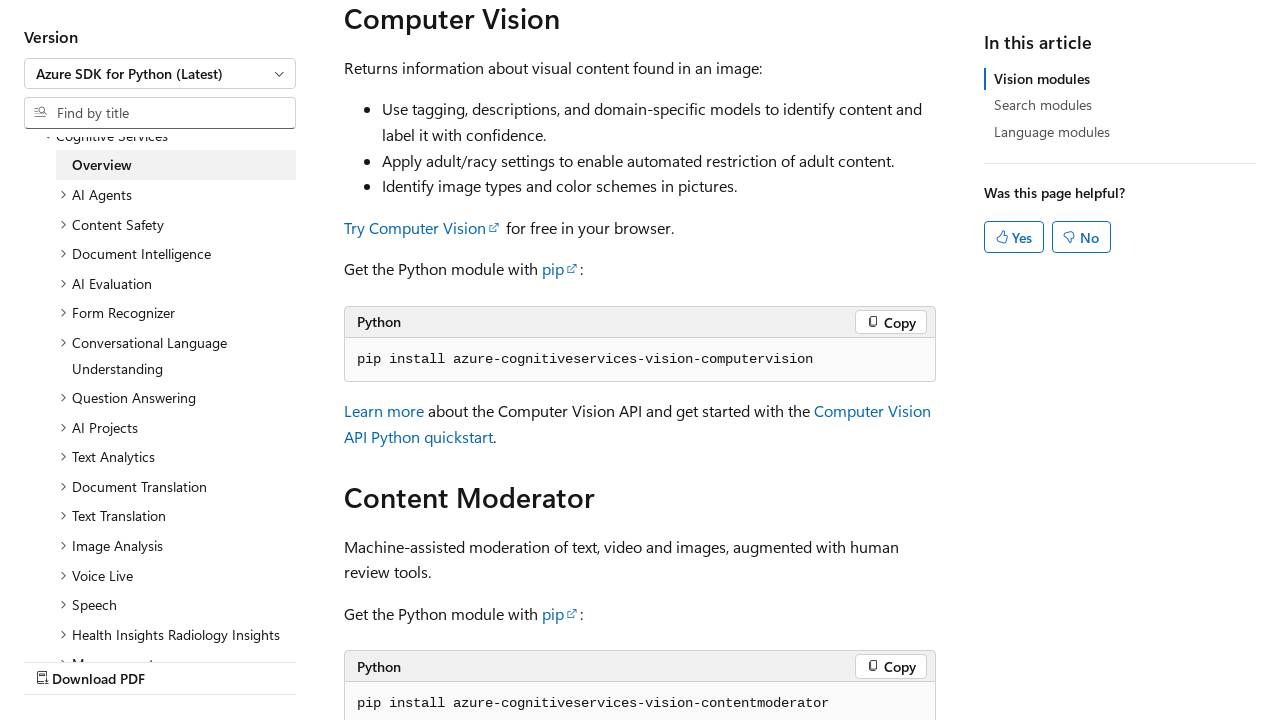

Retrieved text content from code block element
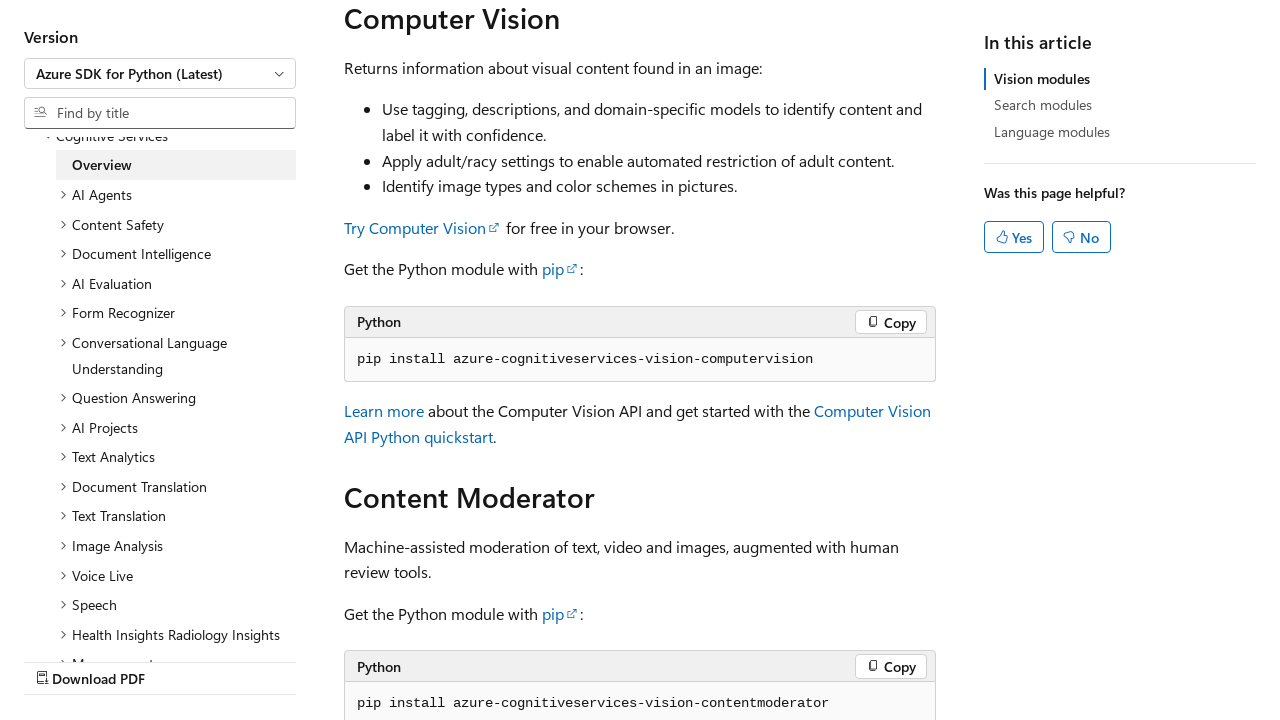

Verified code block has no improper leading whitespace, newlines, or tabs
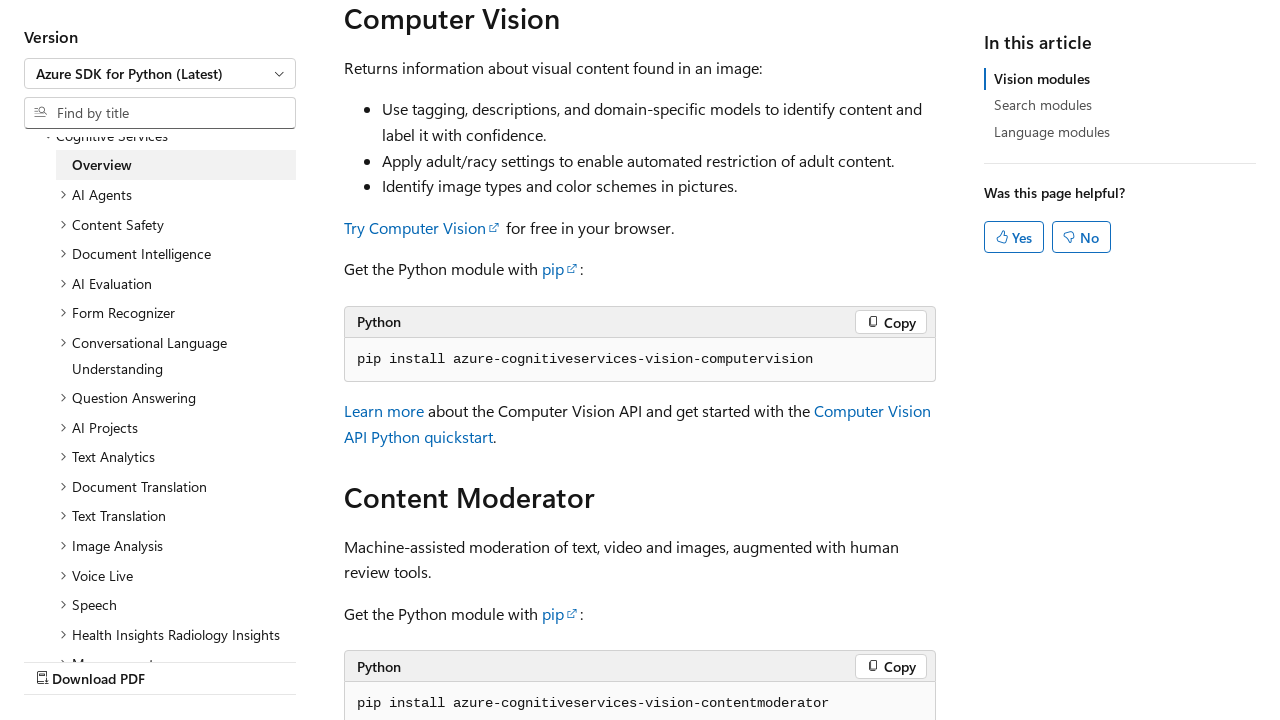

Retrieved text content from code block element
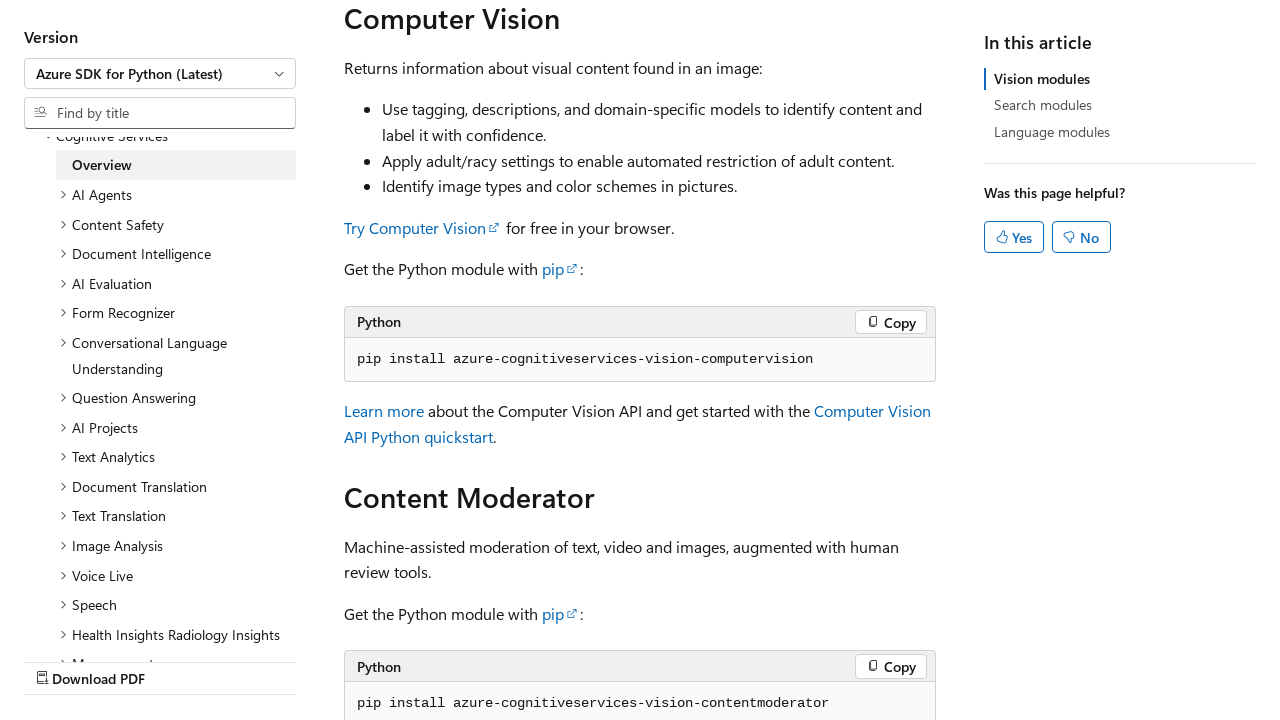

Verified code block has no improper leading whitespace, newlines, or tabs
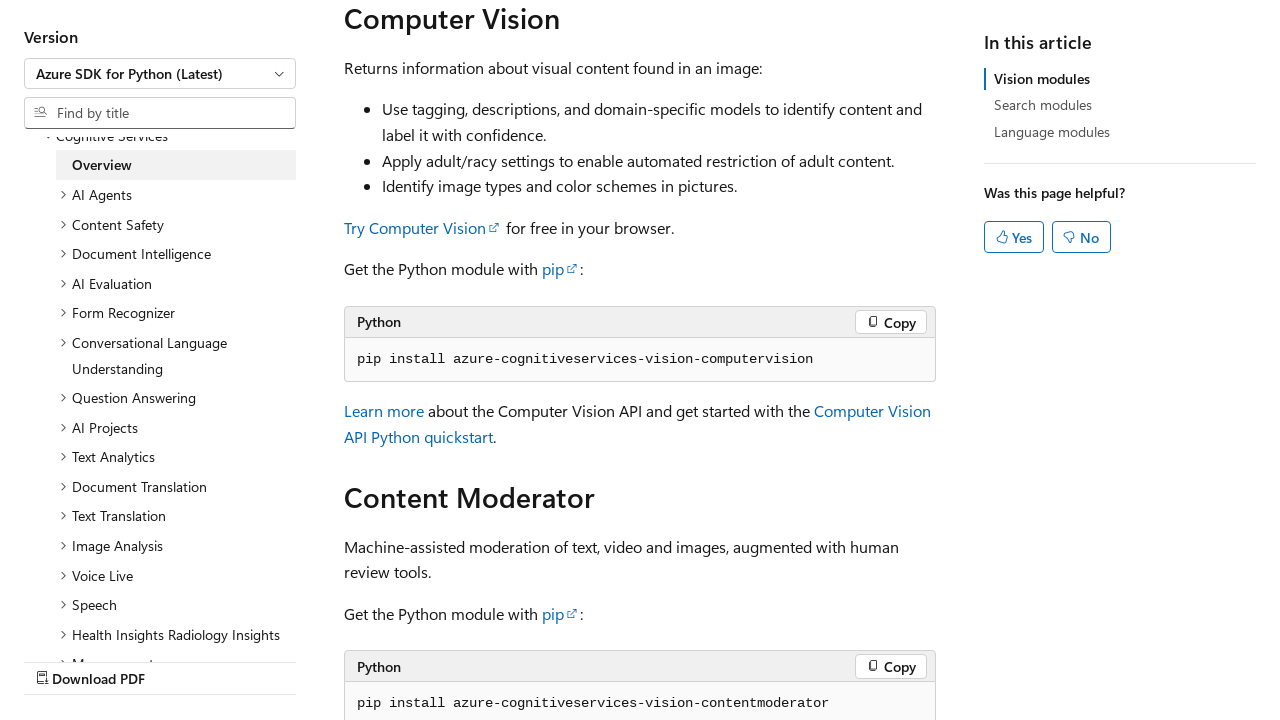

Retrieved text content from code block element
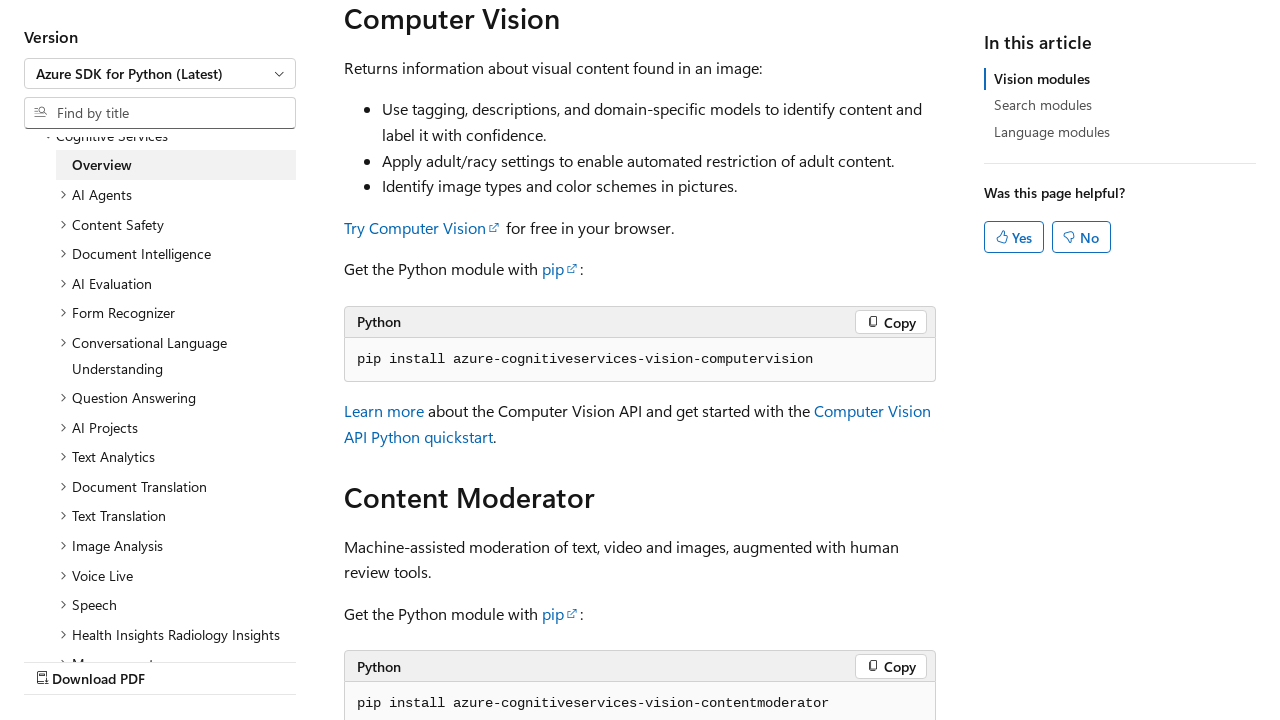

Verified code block has no improper leading whitespace, newlines, or tabs
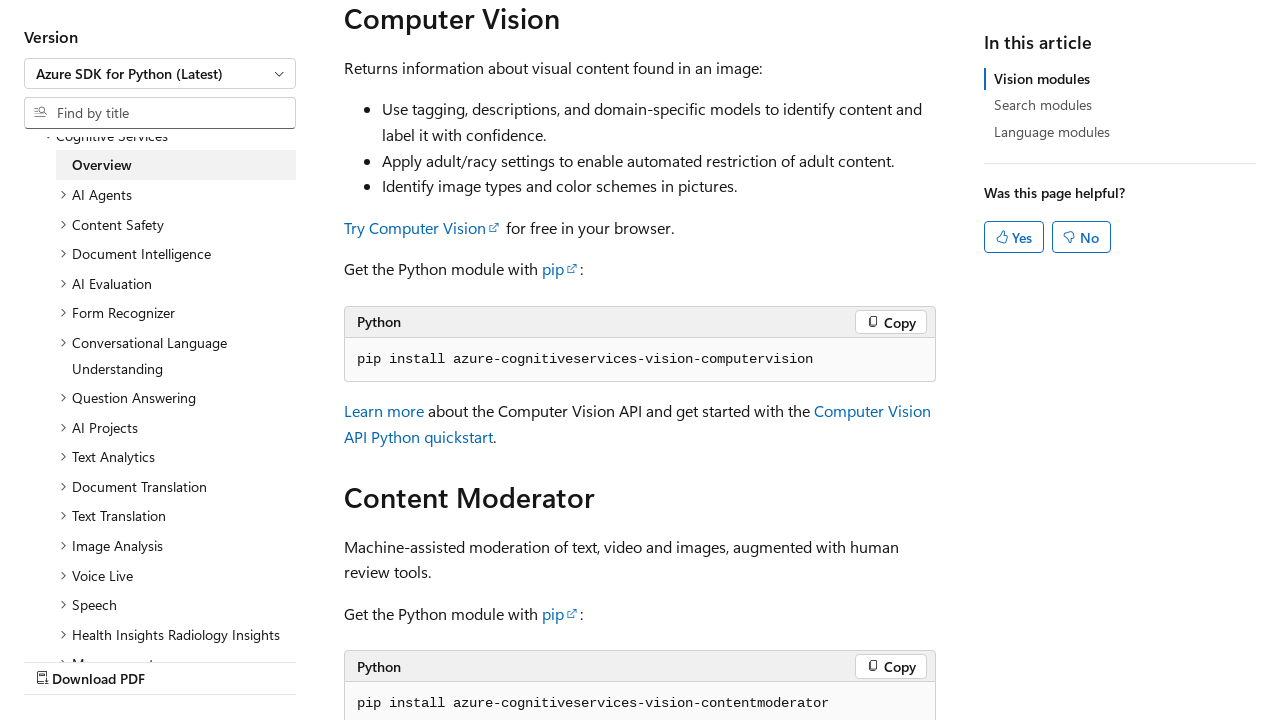

Retrieved text content from code block element
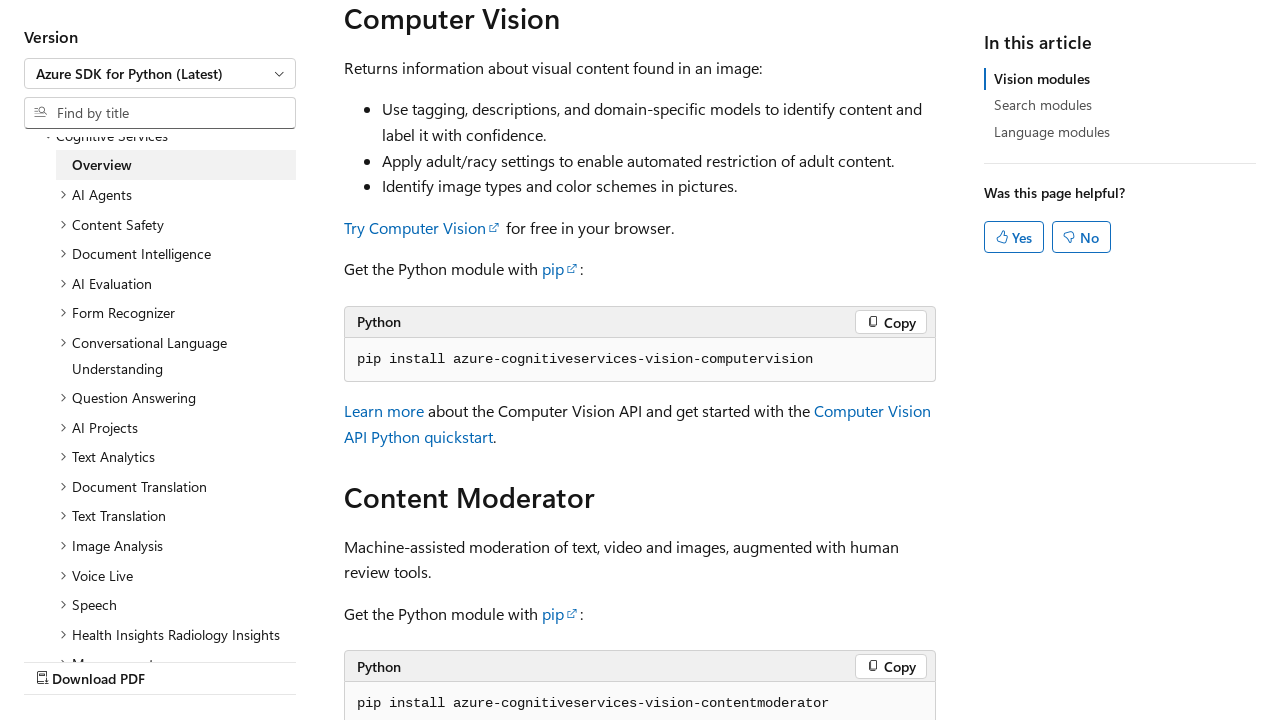

Verified code block has no improper leading whitespace, newlines, or tabs
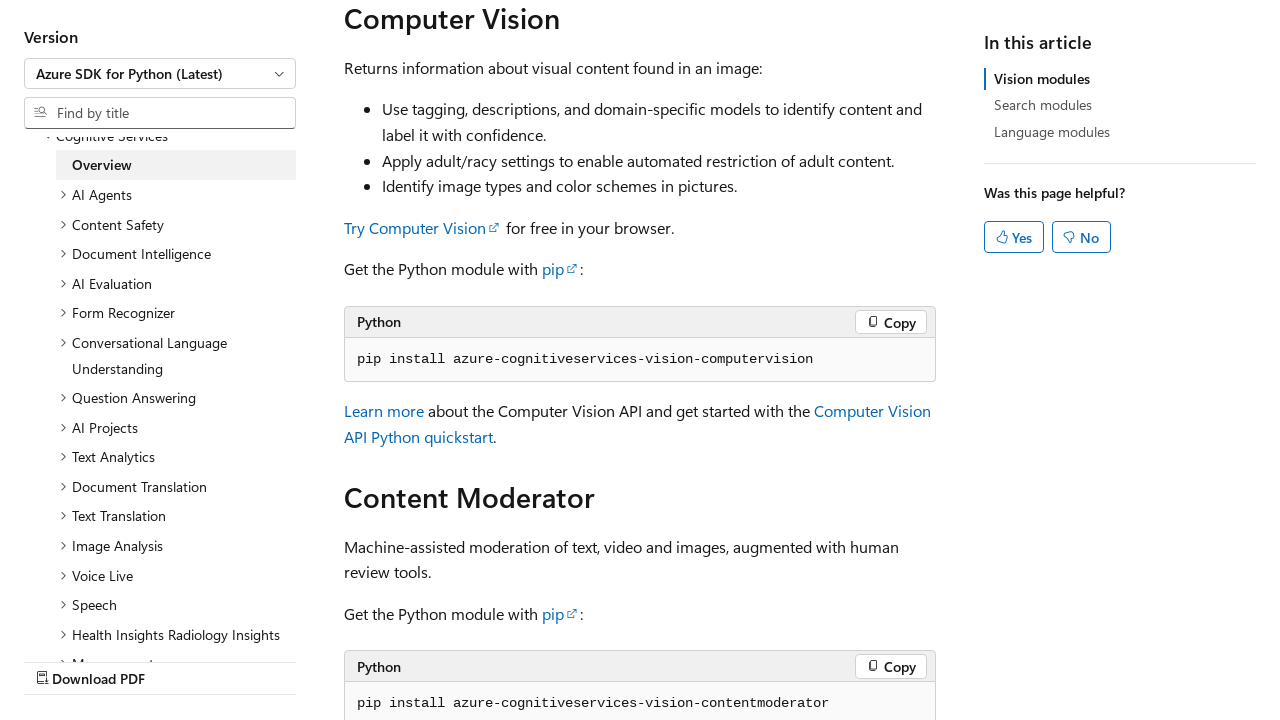

Retrieved text content from code block element
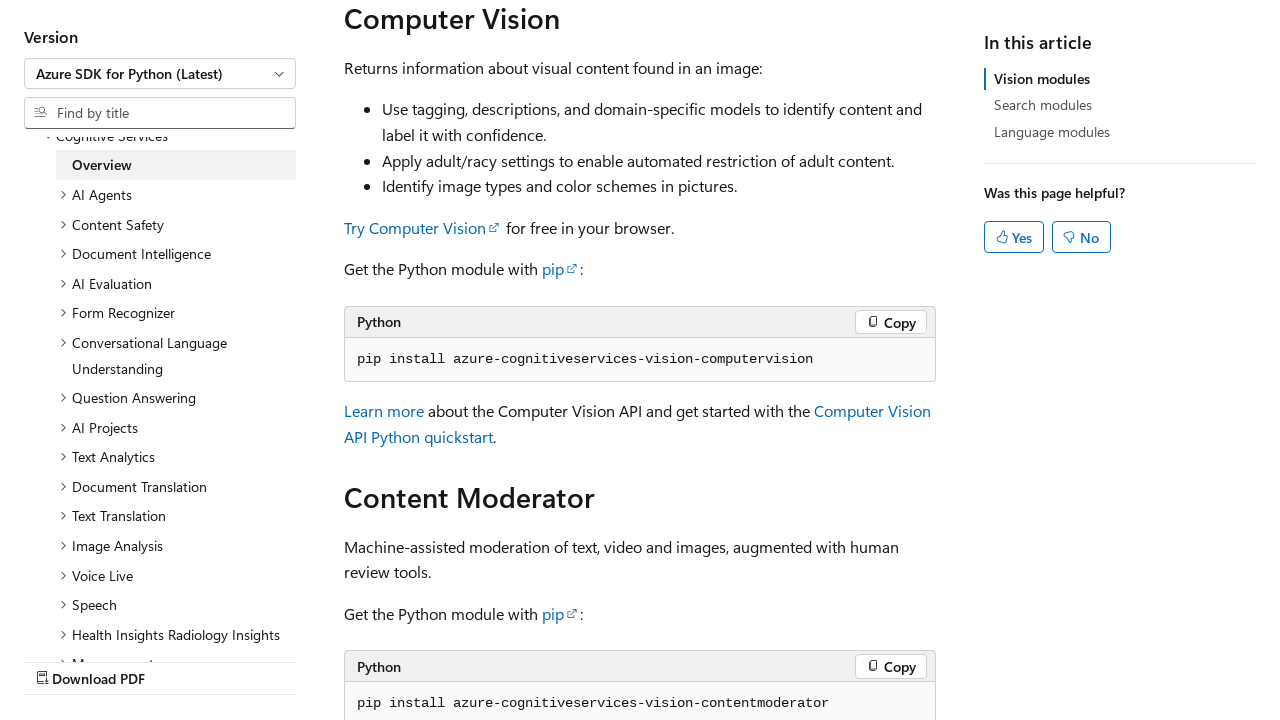

Verified code block has no improper leading whitespace, newlines, or tabs
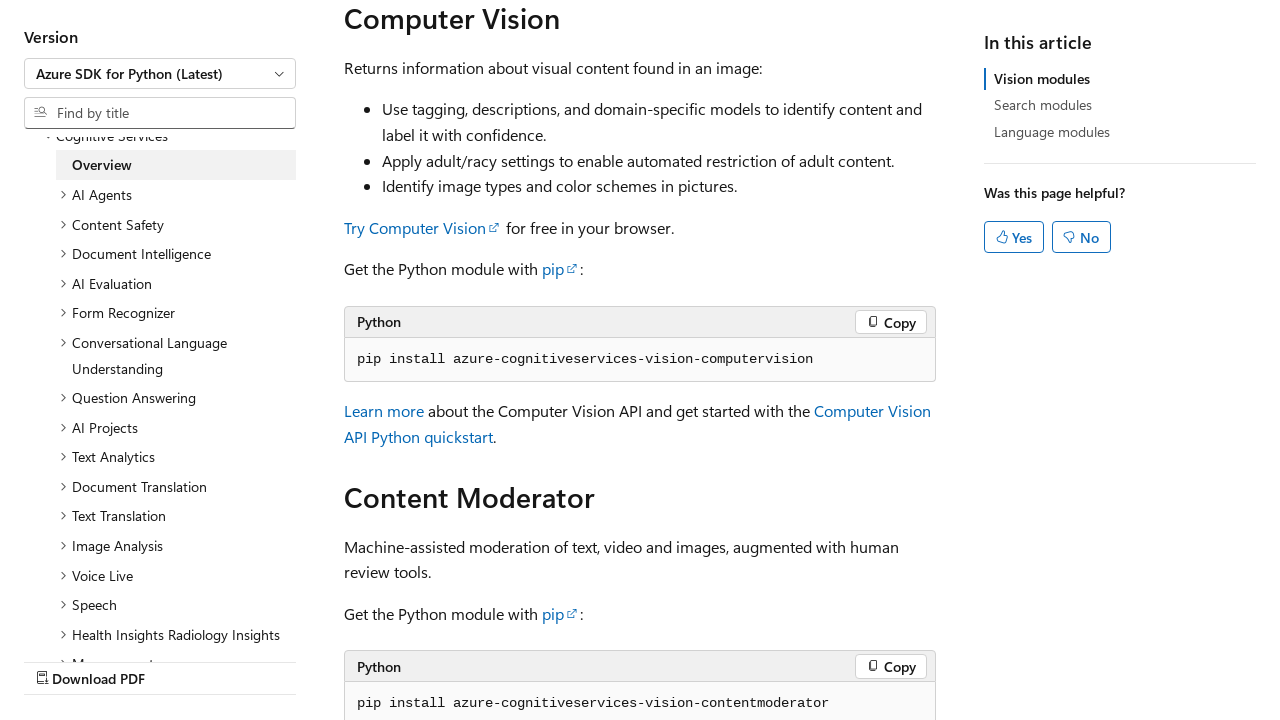

Retrieved text content from code block element
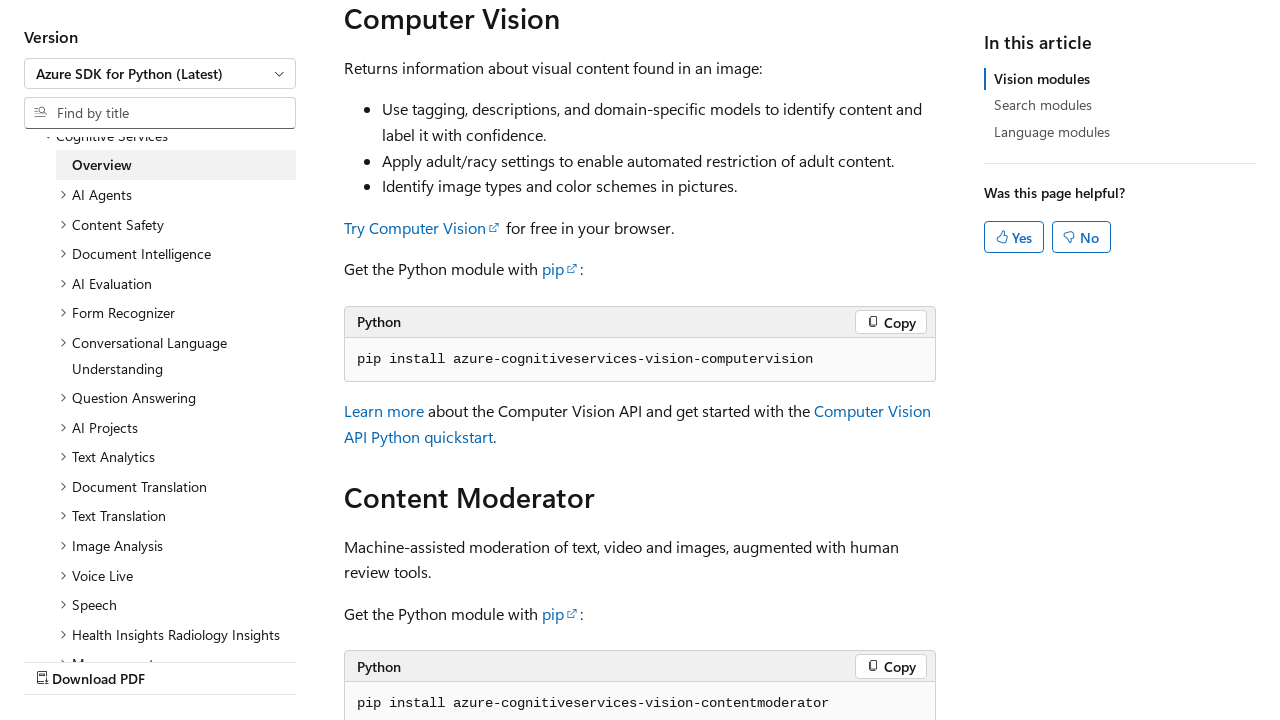

Verified code block has no improper leading whitespace, newlines, or tabs
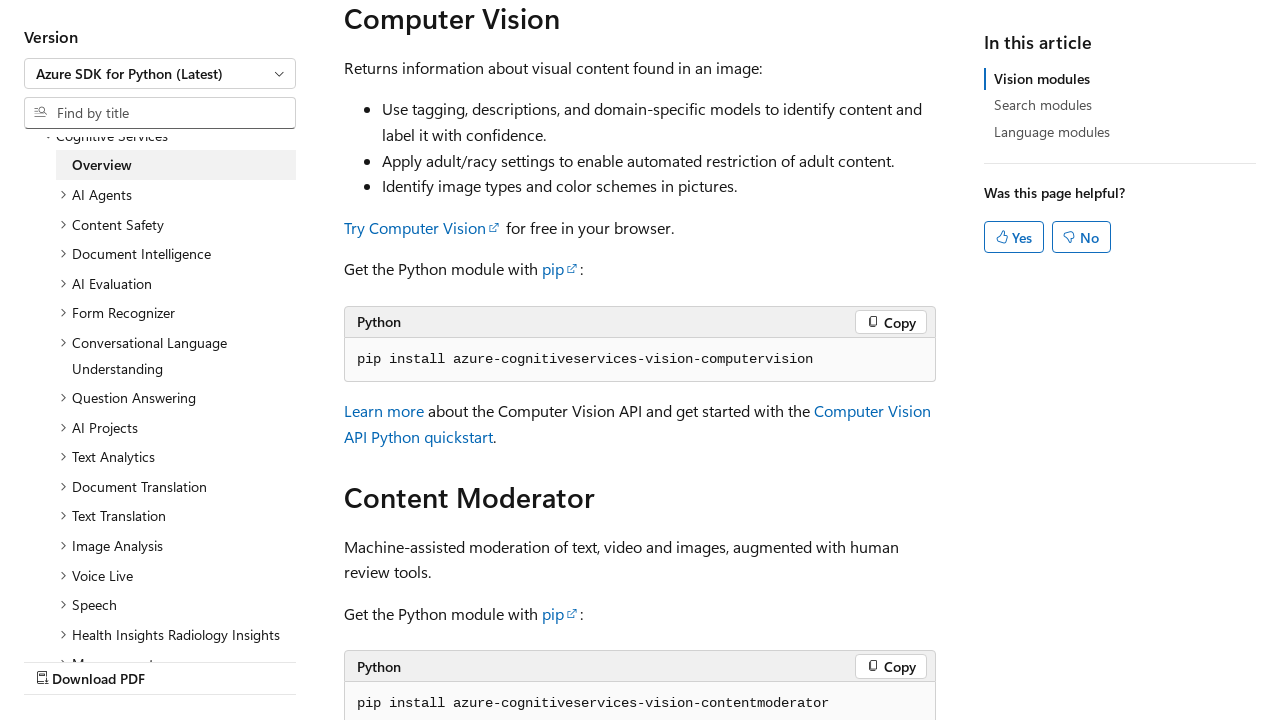

Retrieved text content from code block element
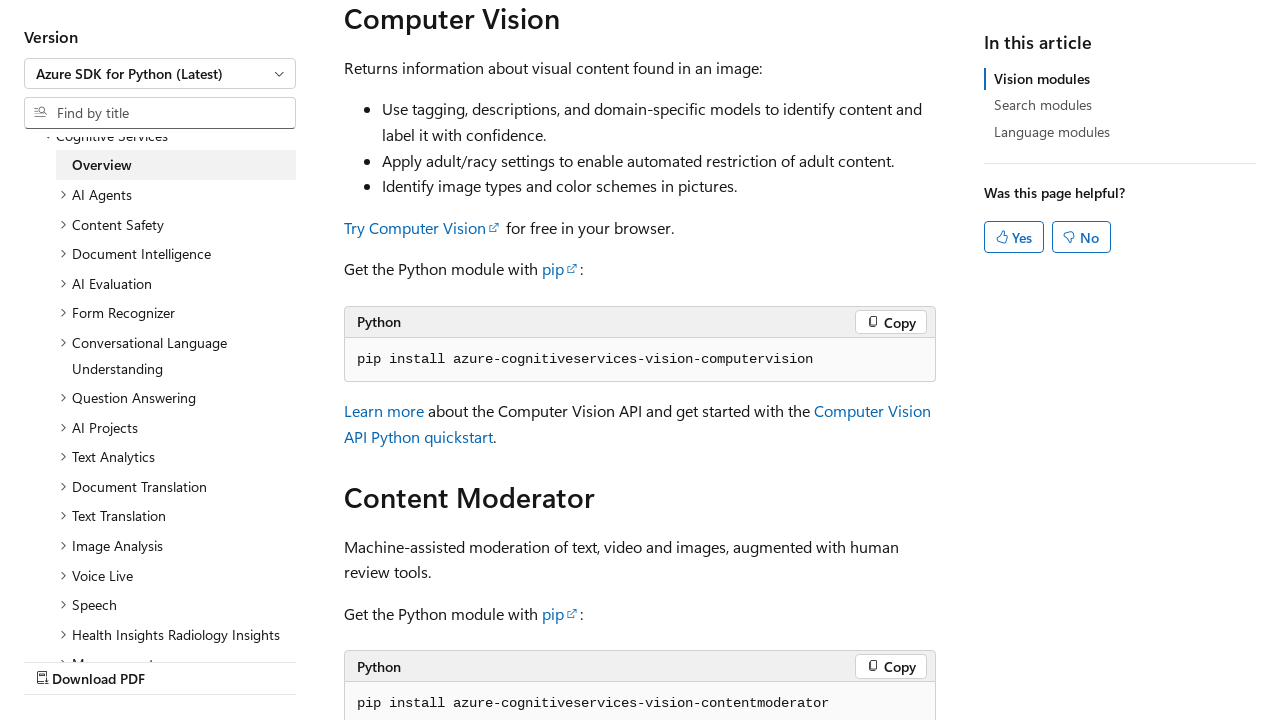

Verified code block has no improper leading whitespace, newlines, or tabs
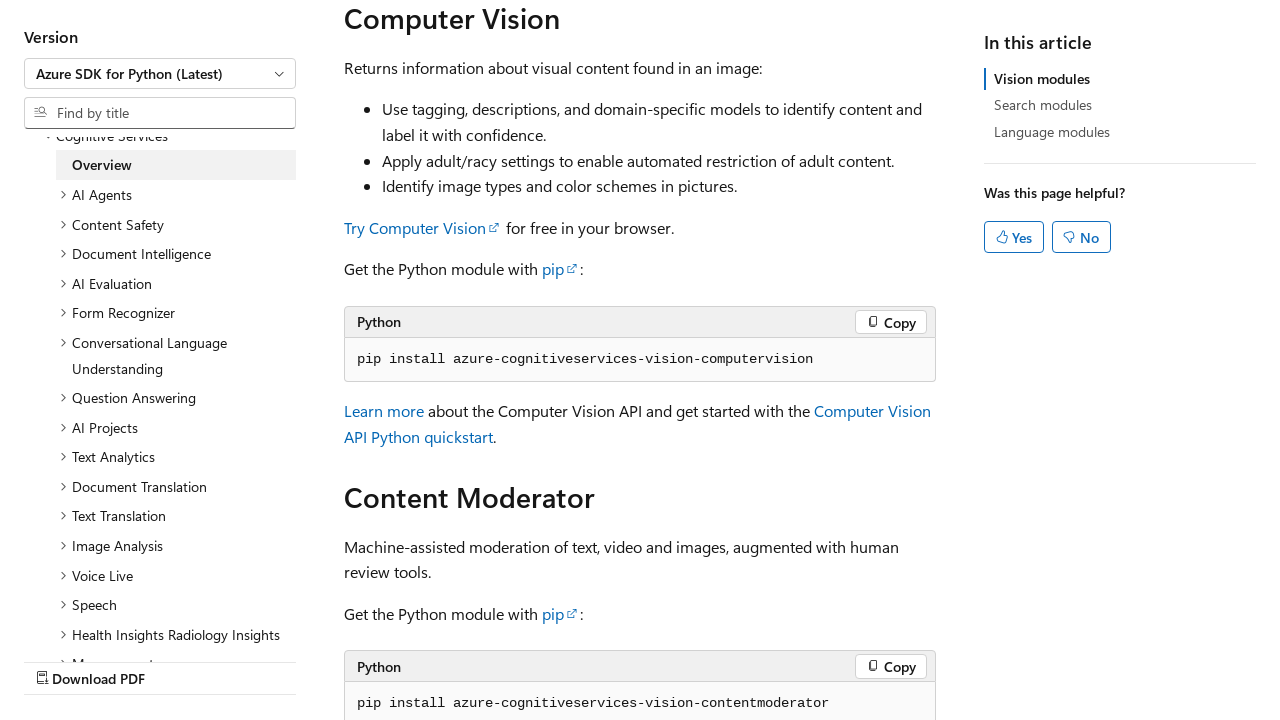

Retrieved text content from code block element
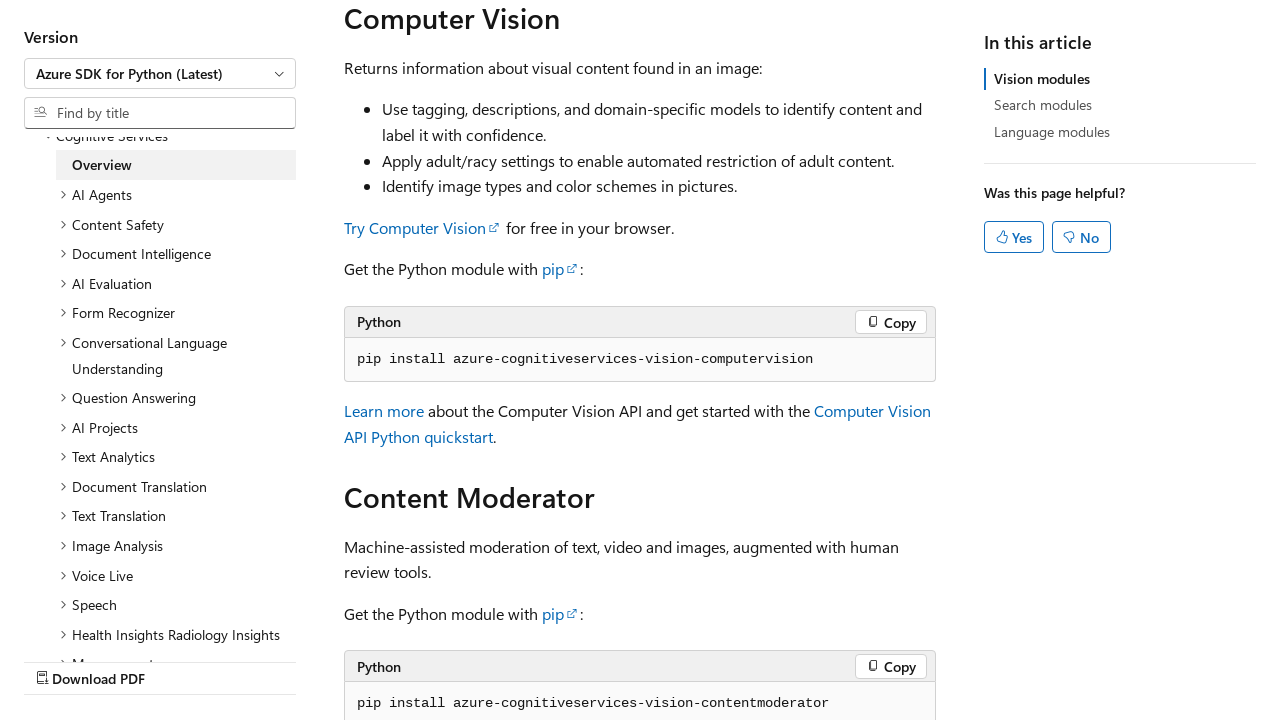

Verified code block has no improper leading whitespace, newlines, or tabs
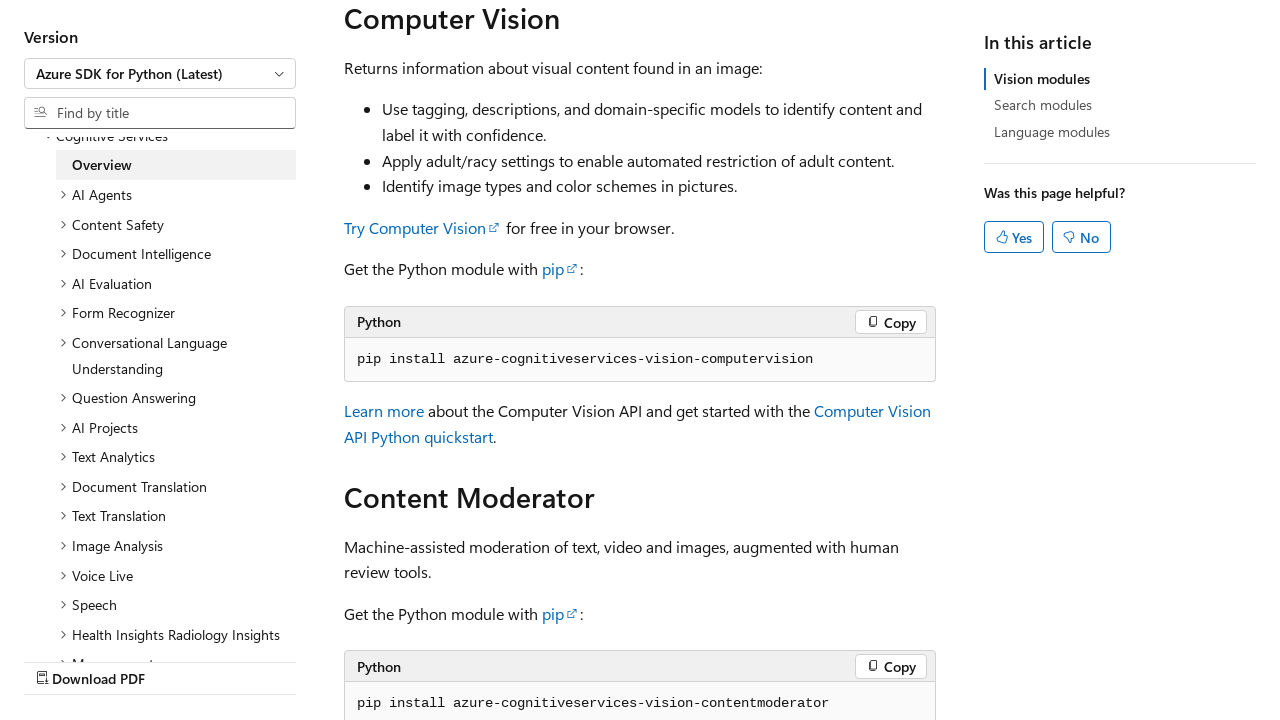

Retrieved text content from code block element
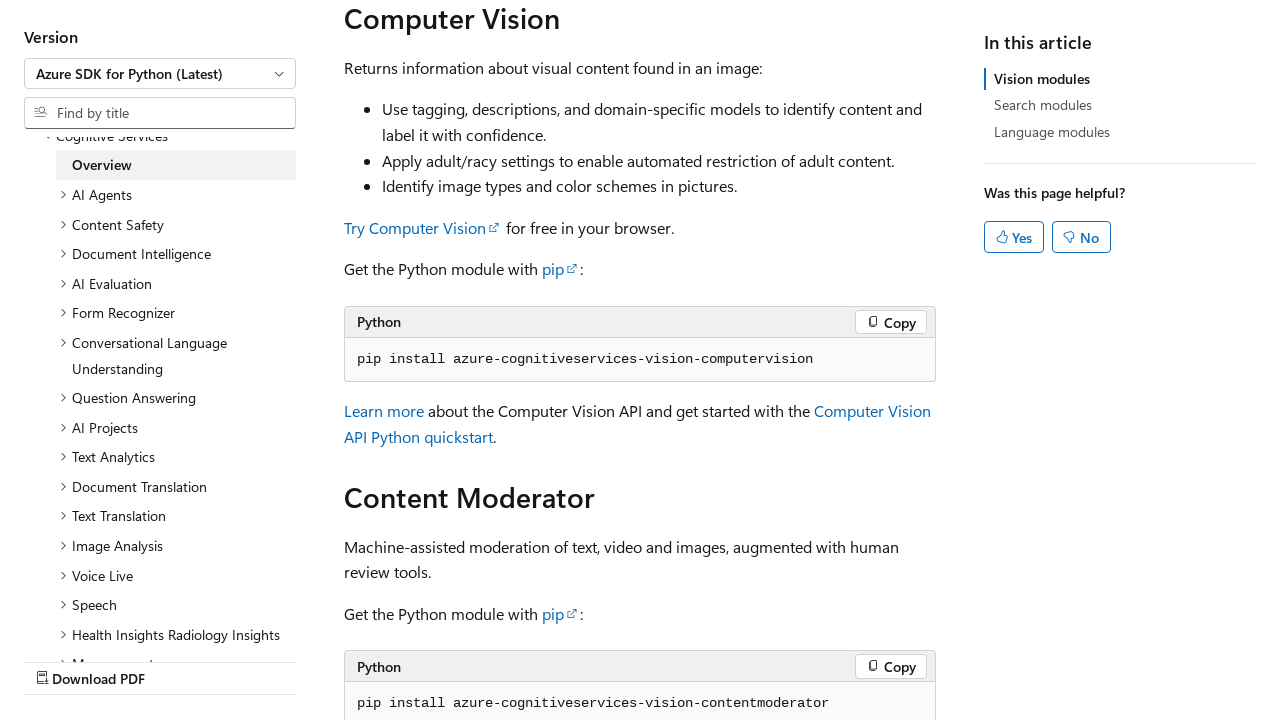

Verified code block has no improper leading whitespace, newlines, or tabs
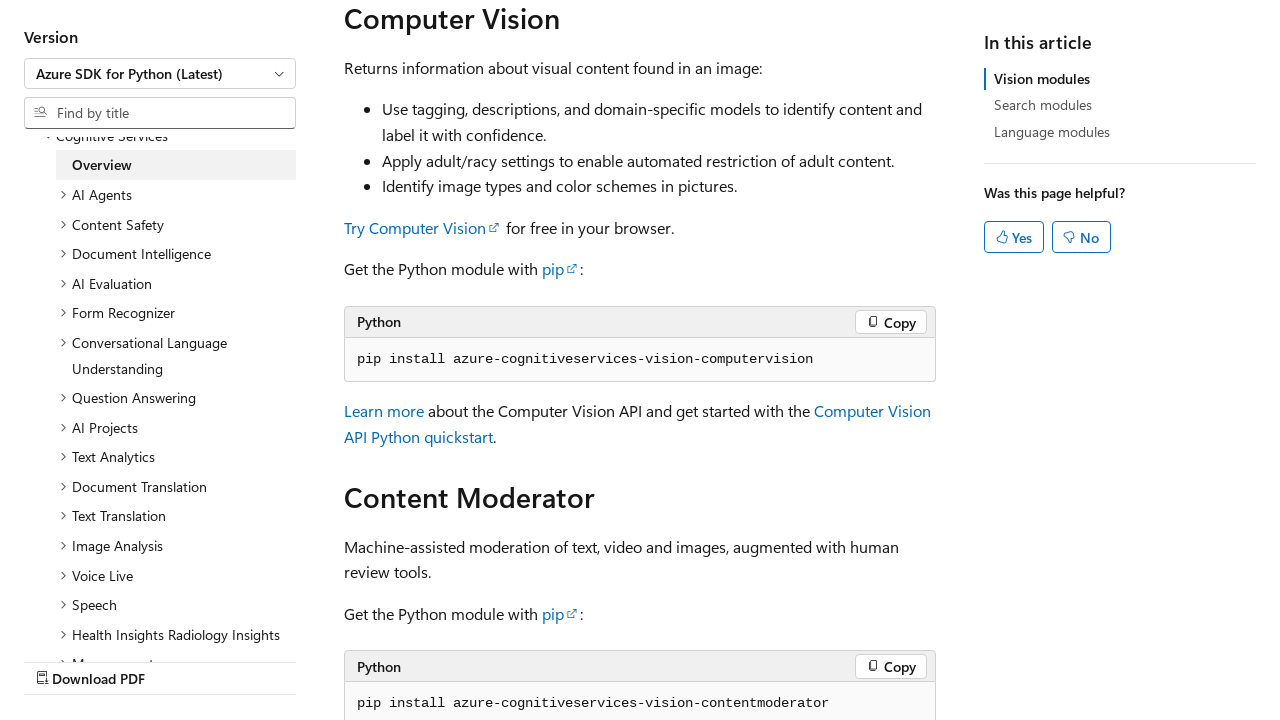

Retrieved text content from code block element
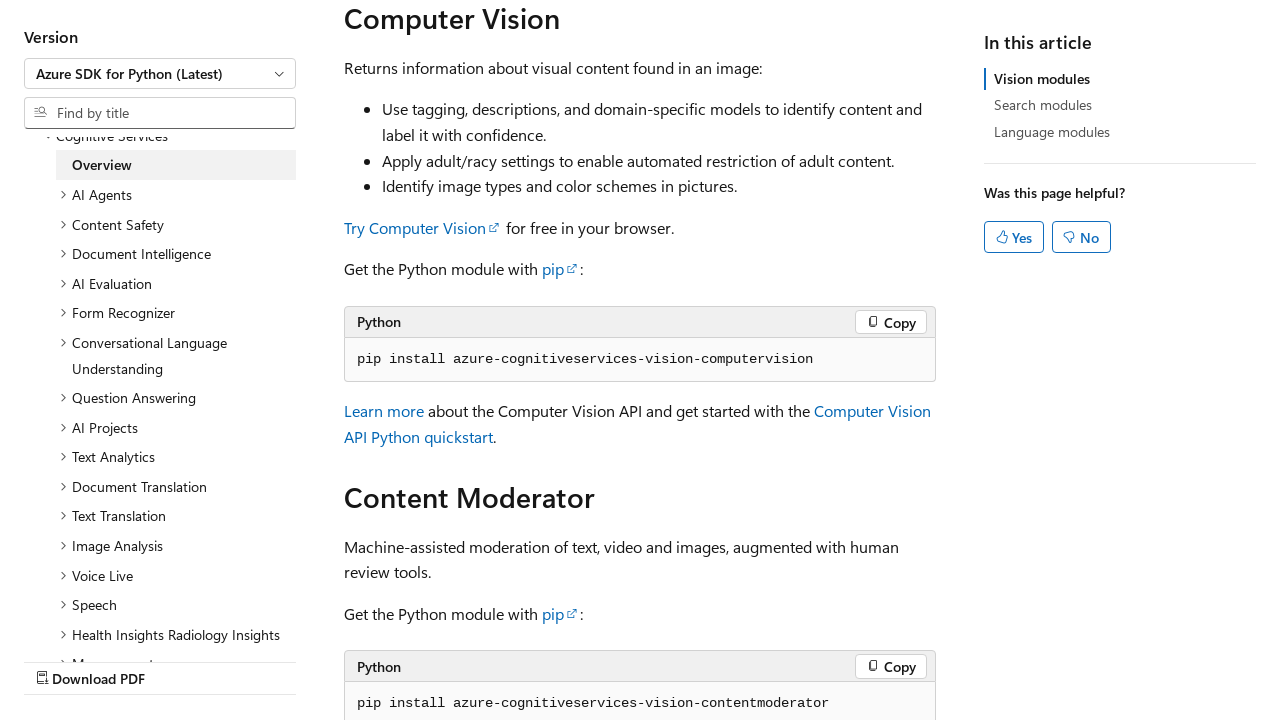

Verified code block has no improper leading whitespace, newlines, or tabs
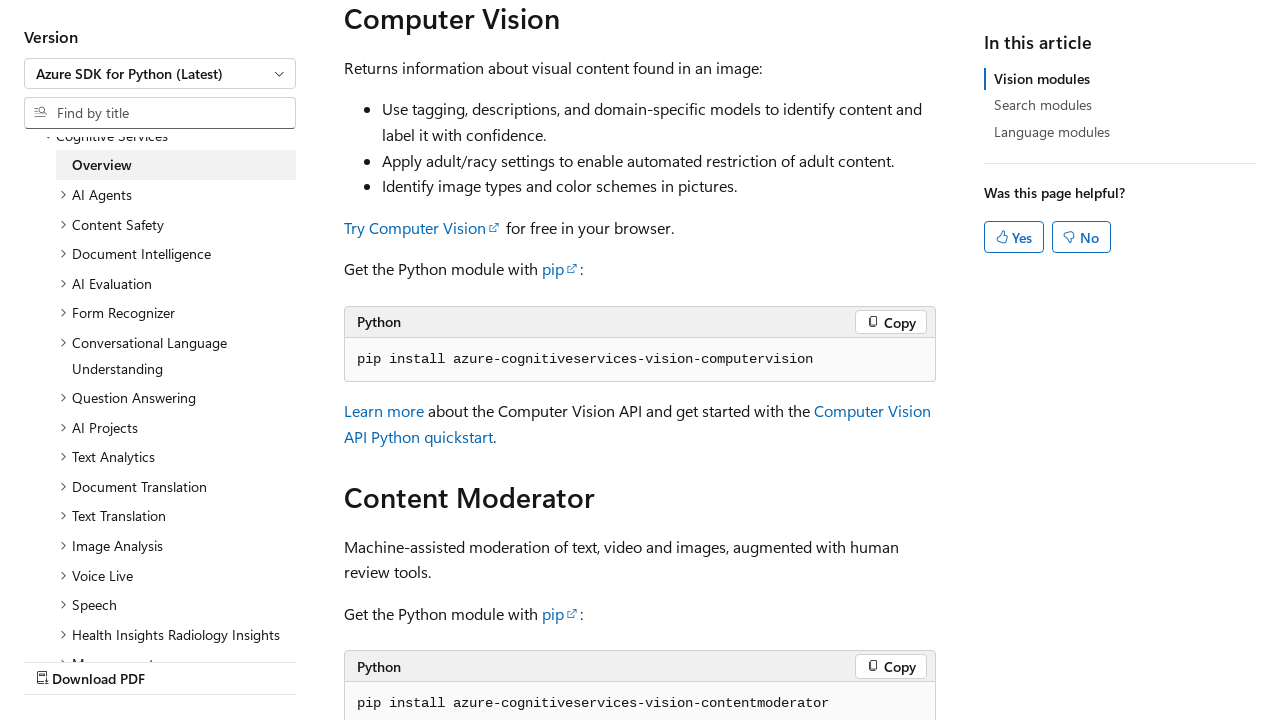

Retrieved text content from code block element
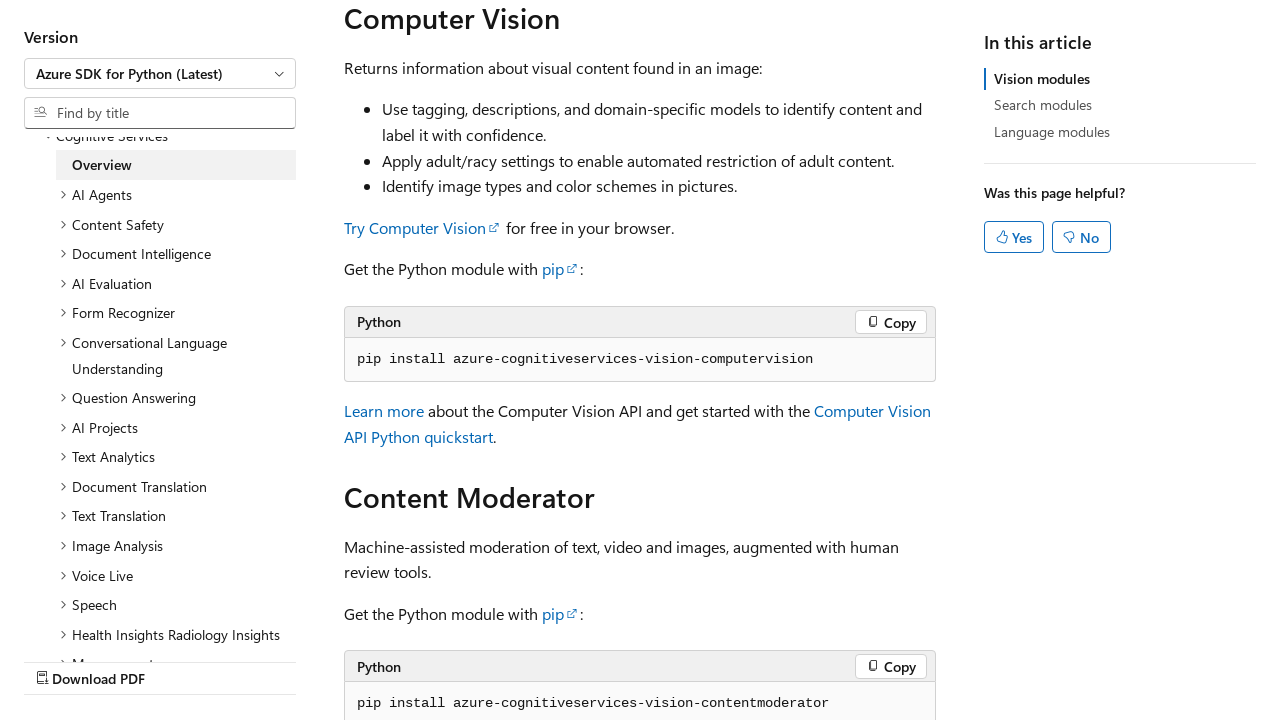

Verified code block has no improper leading whitespace, newlines, or tabs
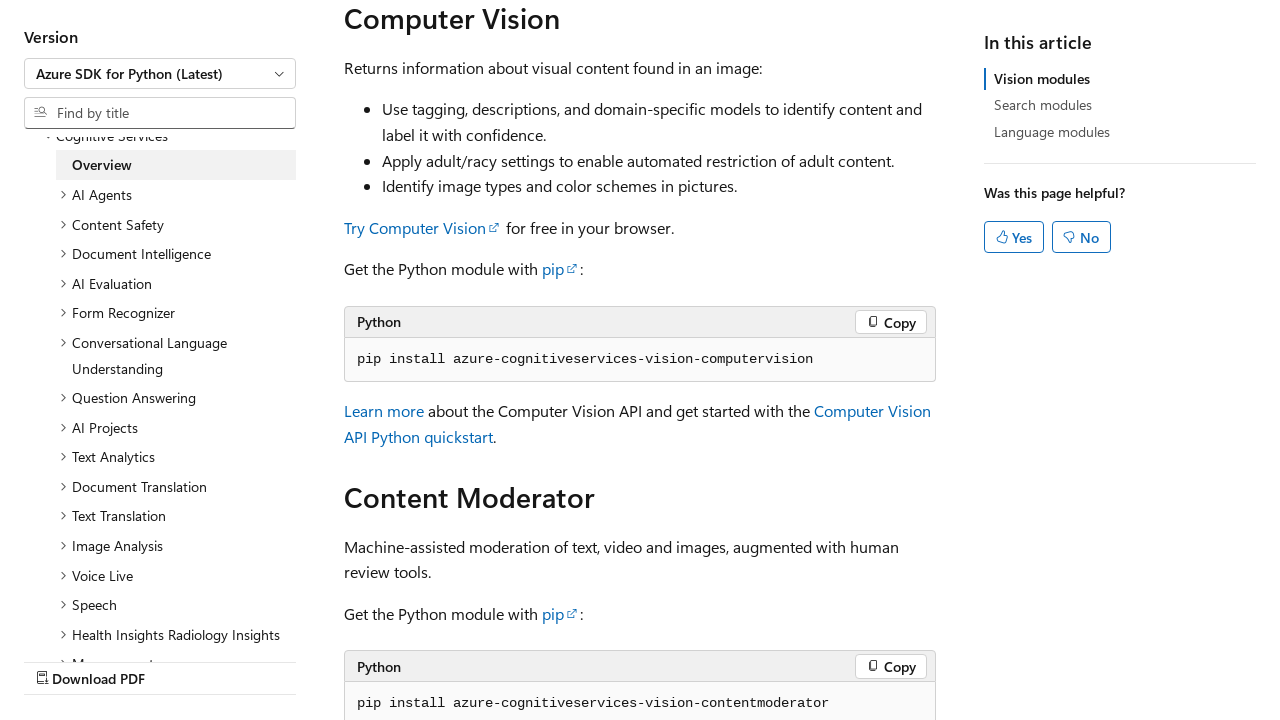

Retrieved text content from code block element
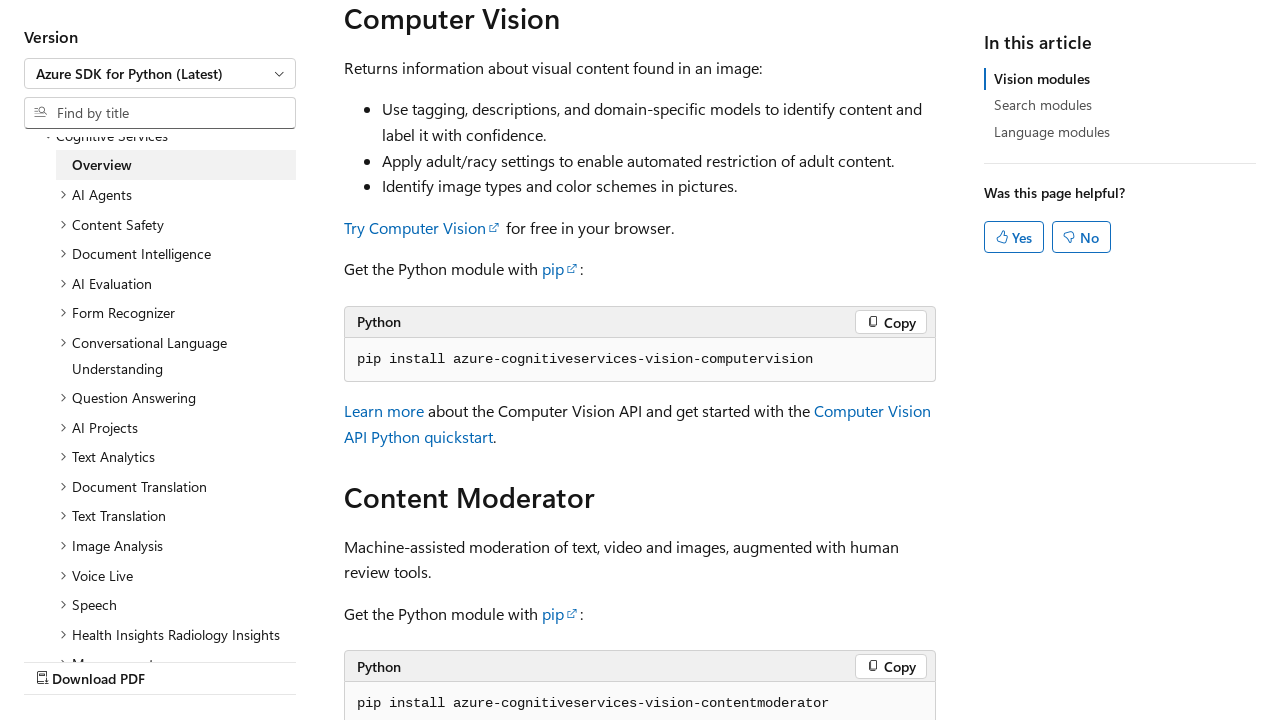

Verified code block has no improper leading whitespace, newlines, or tabs
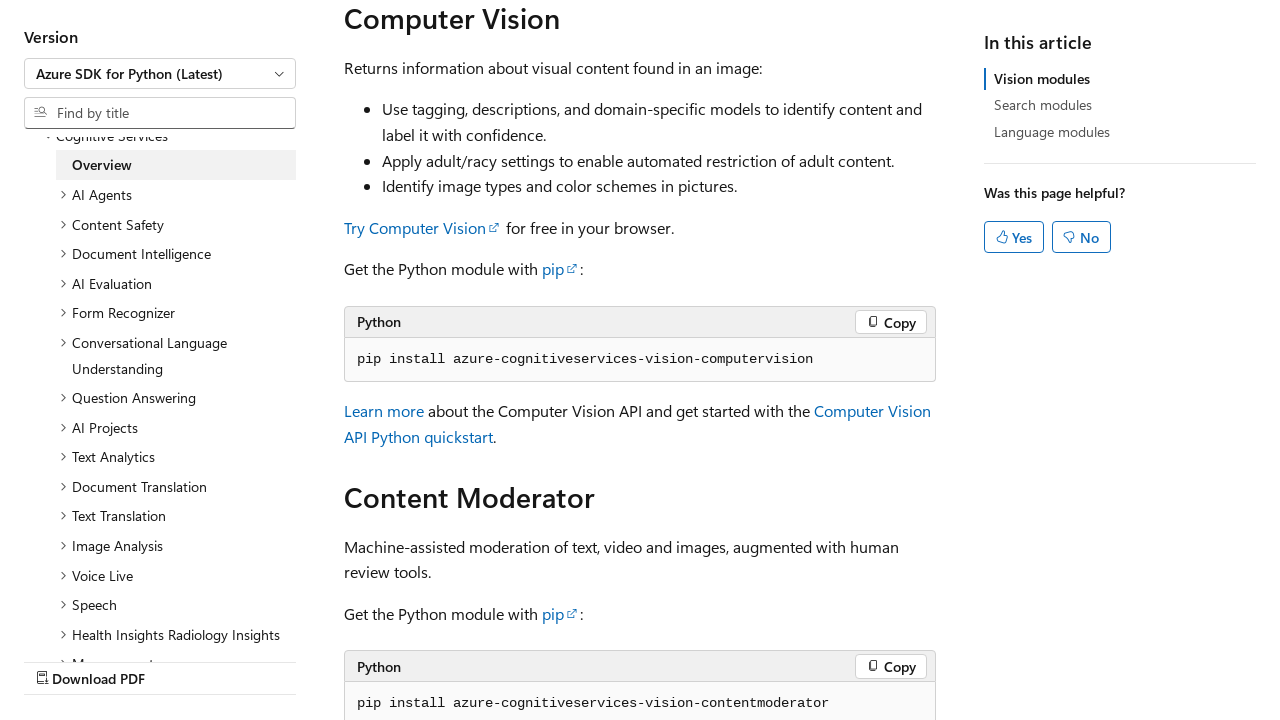

Retrieved text content from code block element
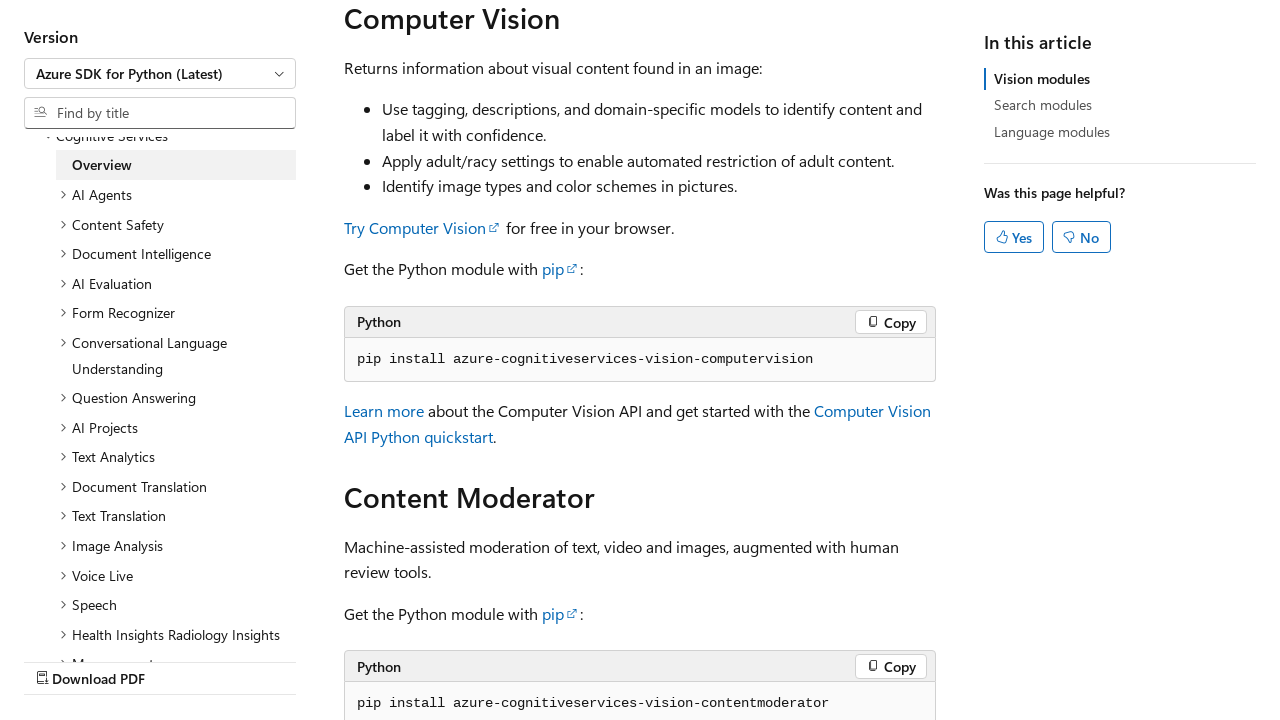

Verified code block has no improper leading whitespace, newlines, or tabs
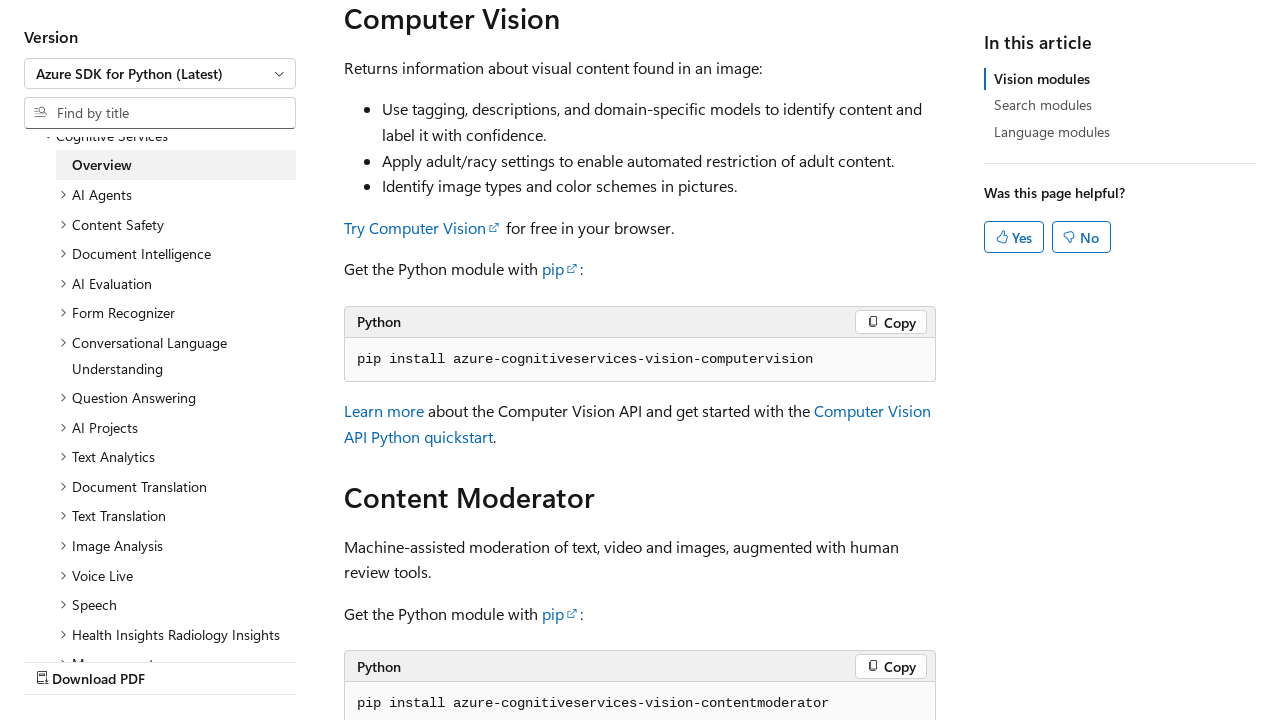

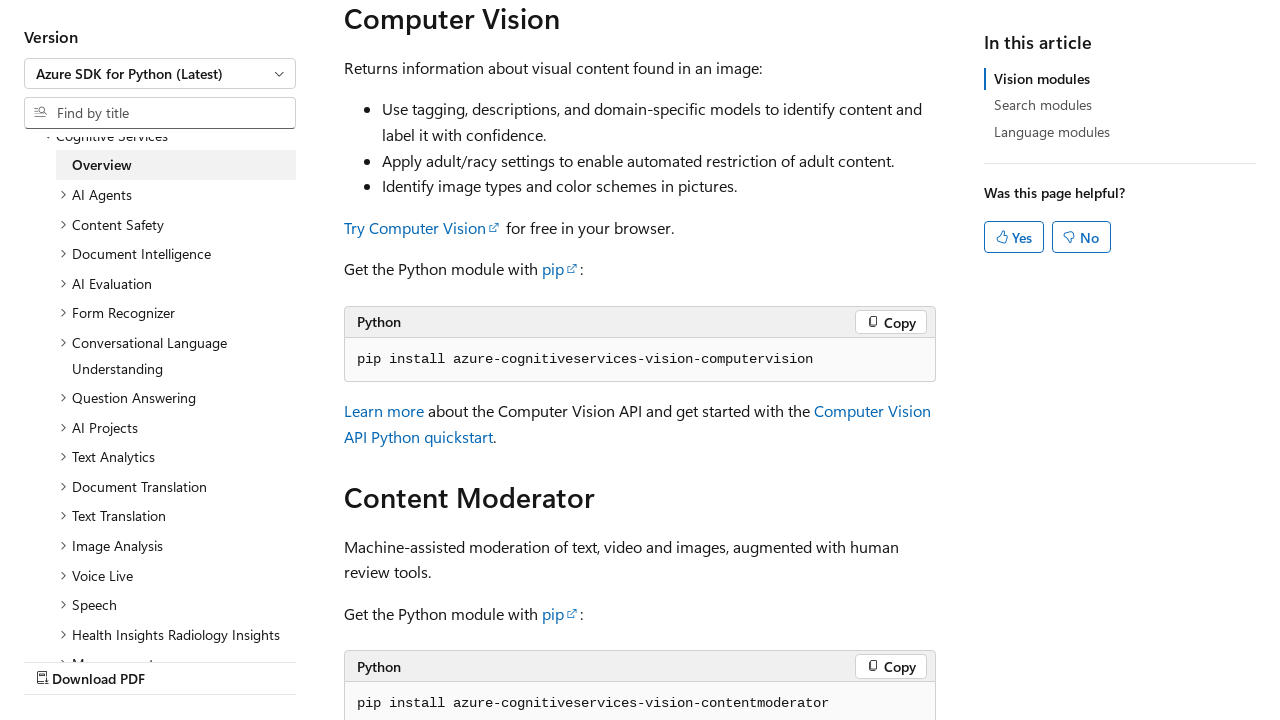